Navigates to the registration page and verifies that the signup message is displayed correctly

Starting URL: https://parabank.parasoft.com/parabank/index.htm

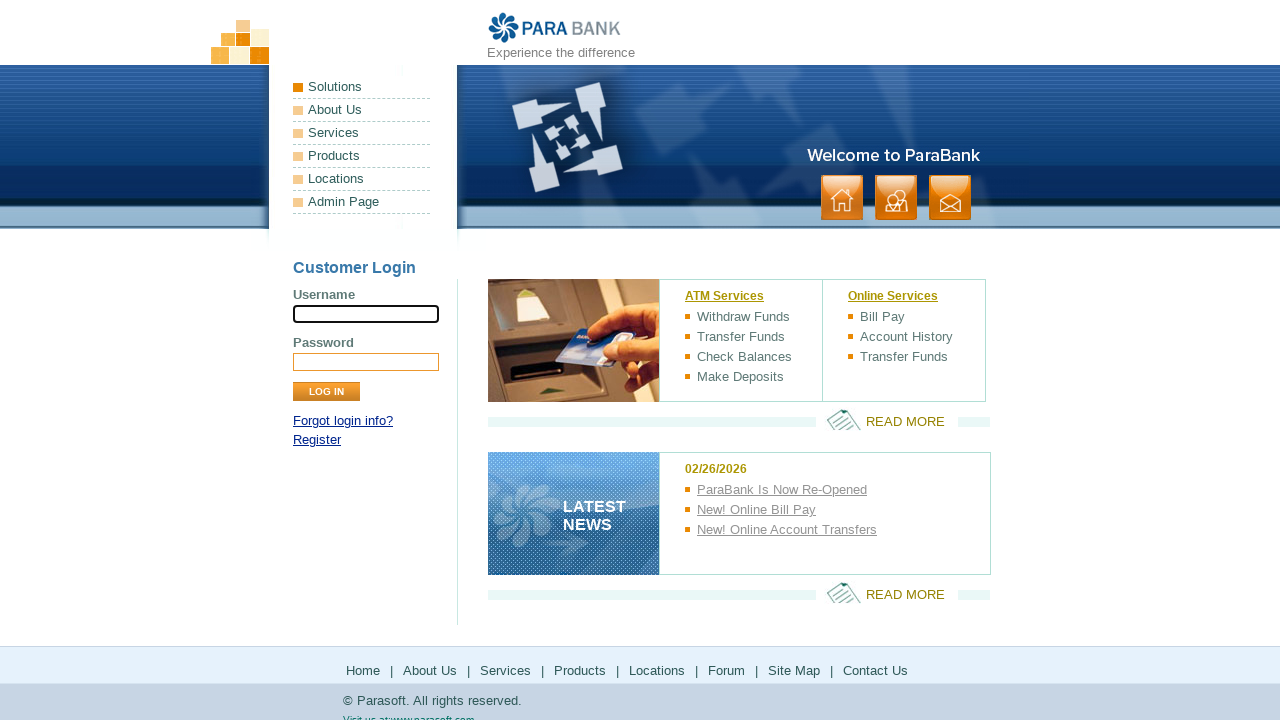

Navigated to ParaBank home page
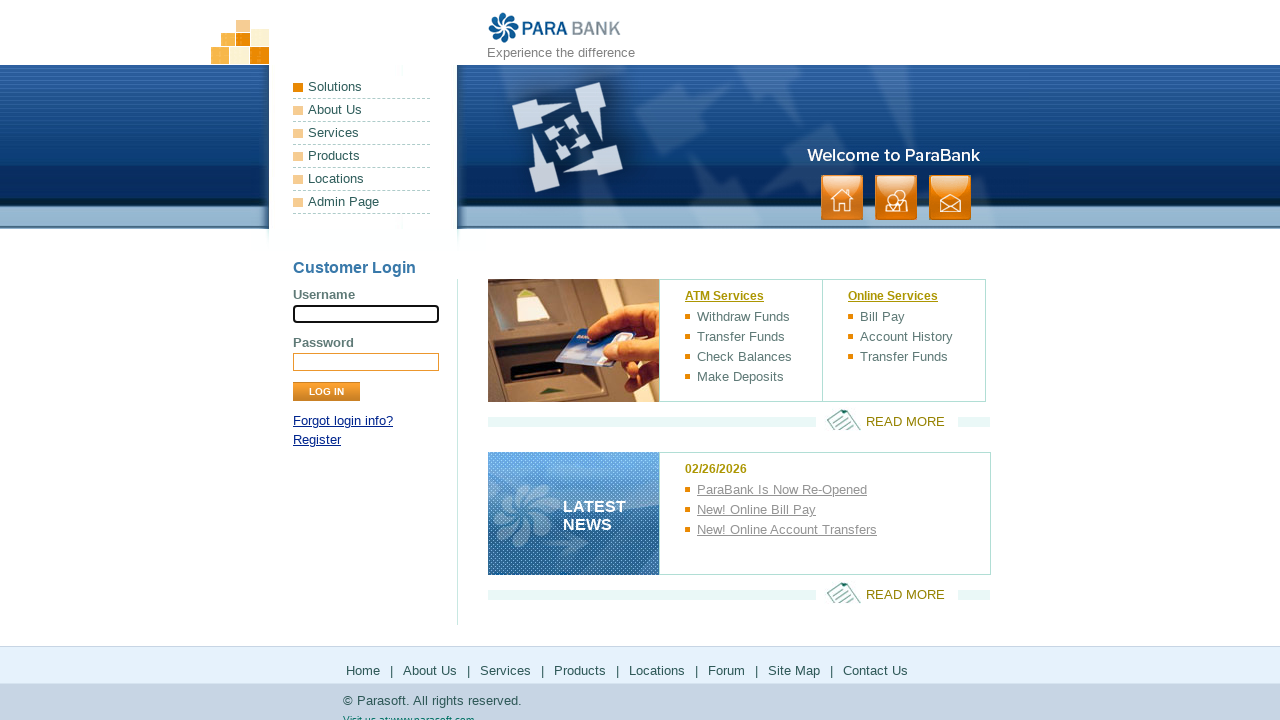

Clicked on Register link at (317, 440) on xpath=//a[contains(text(),'Register')]
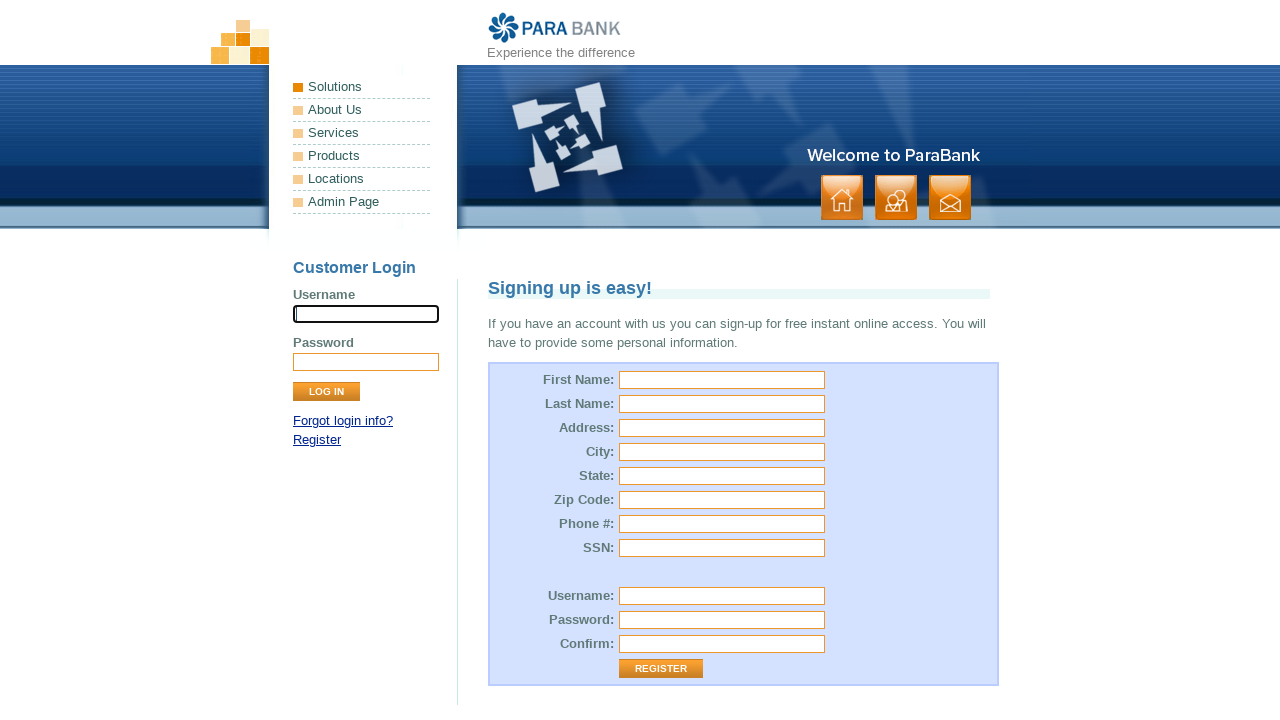

Signup message loaded and is visible
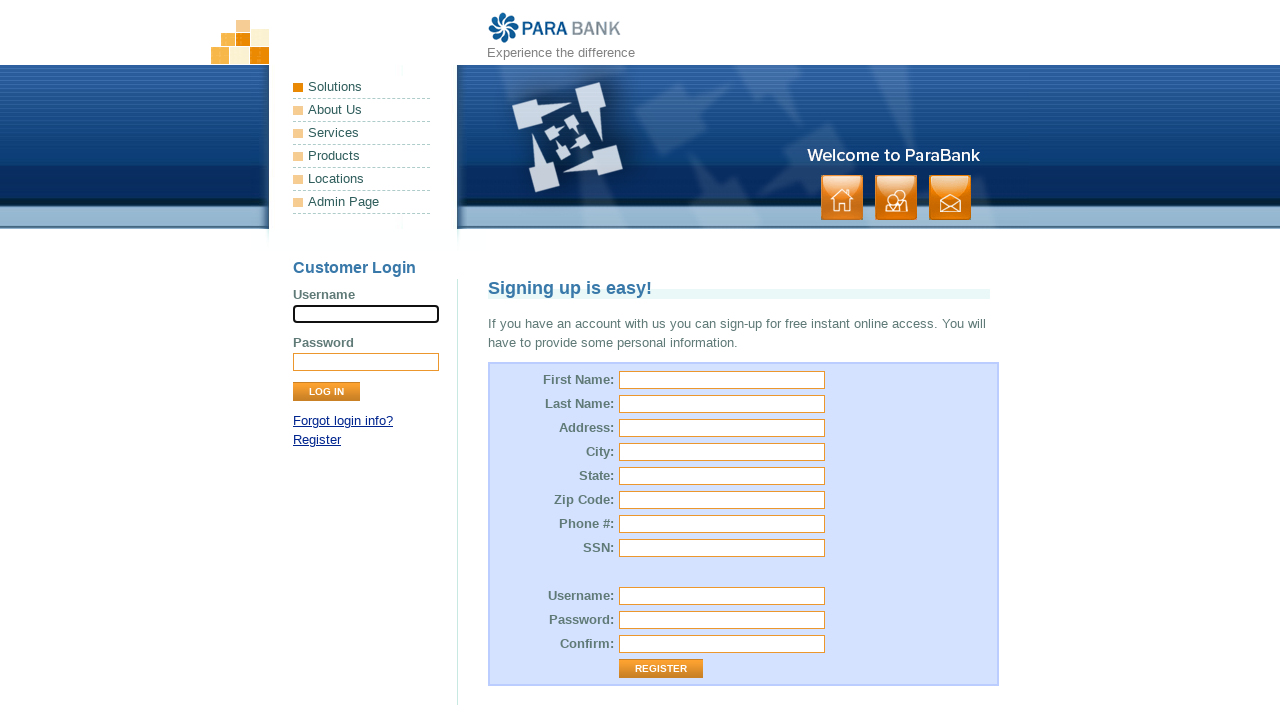

Verified signup message text is 'Signing up is easy!'
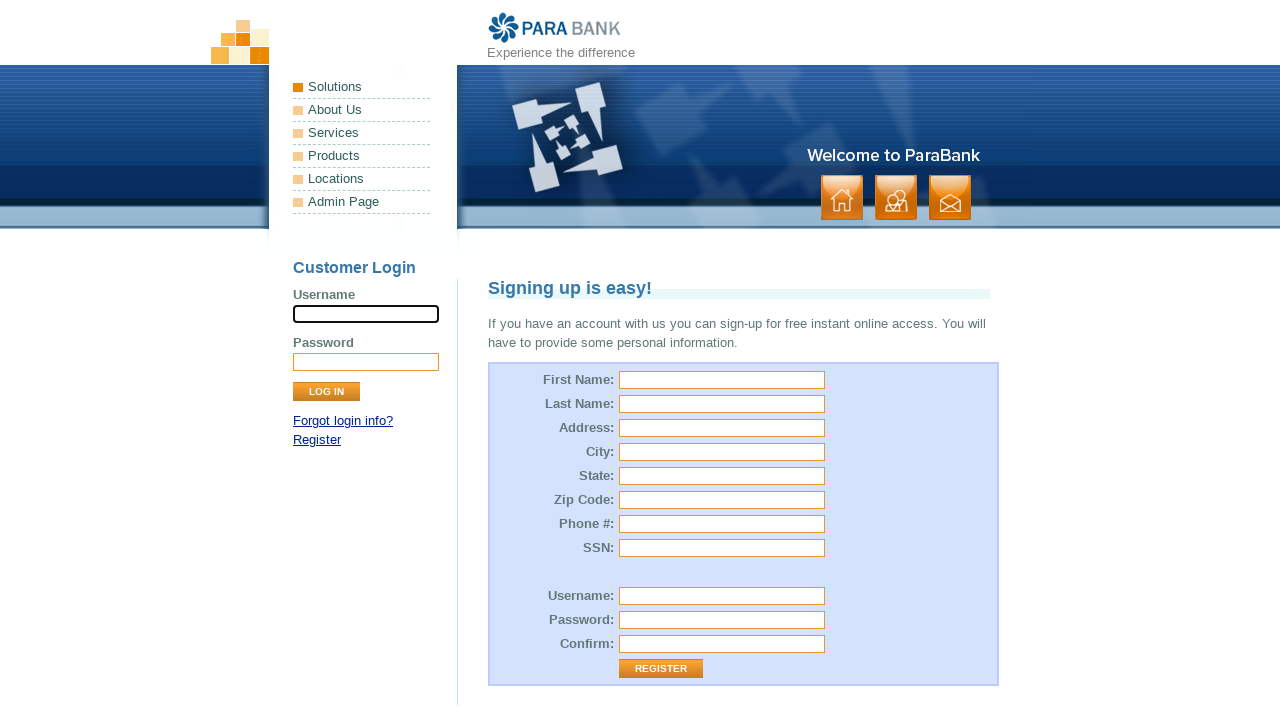

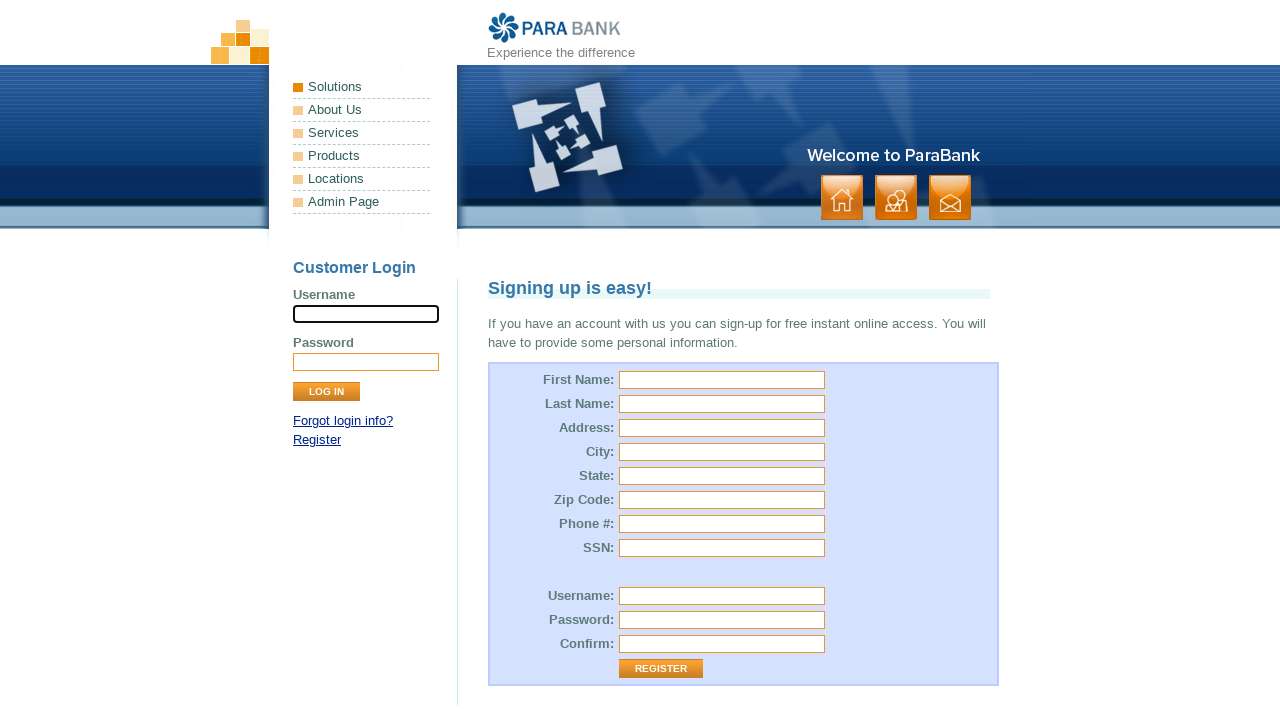